Tests iframe switching and JavaScript scrolling by navigating to an iframe test page, switching to the second iframe, and scrolling down 200 pixels.

Starting URL: http://sahitest.com/demo/iframesTest.htm

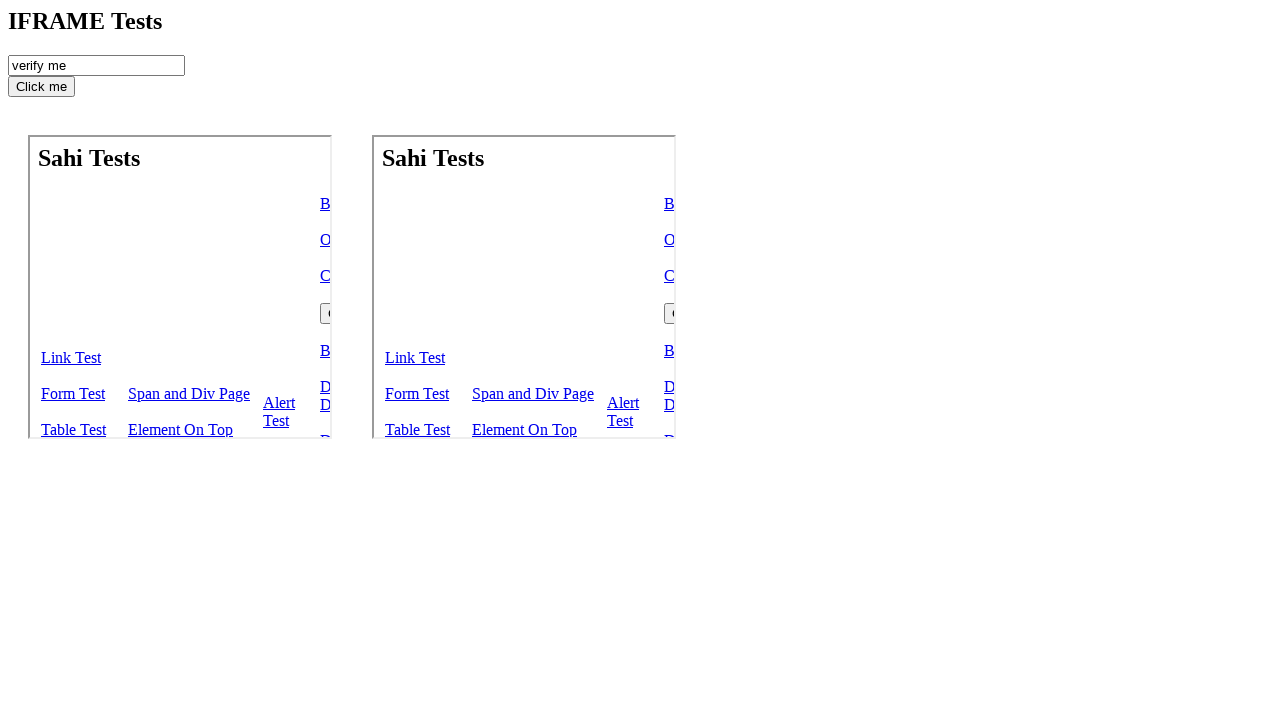

Navigated to iframe test page
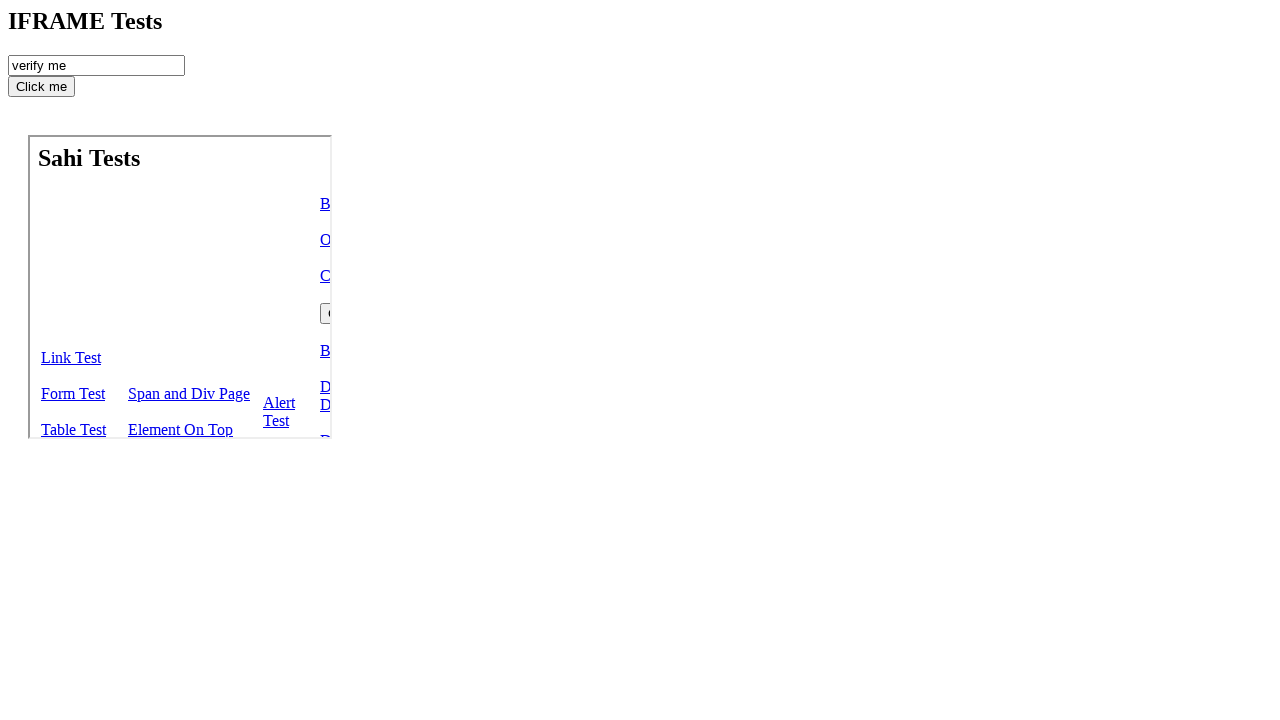

Switched to second iframe
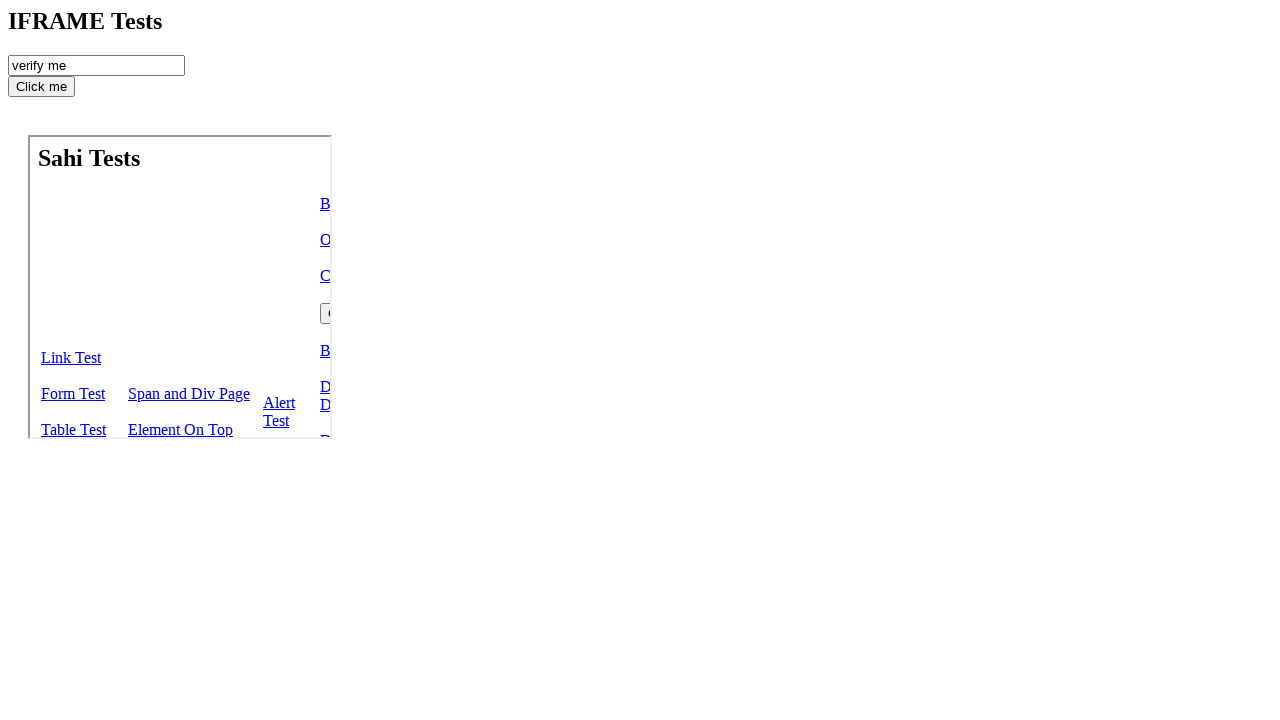

Scrolled down 200 pixels within iframe
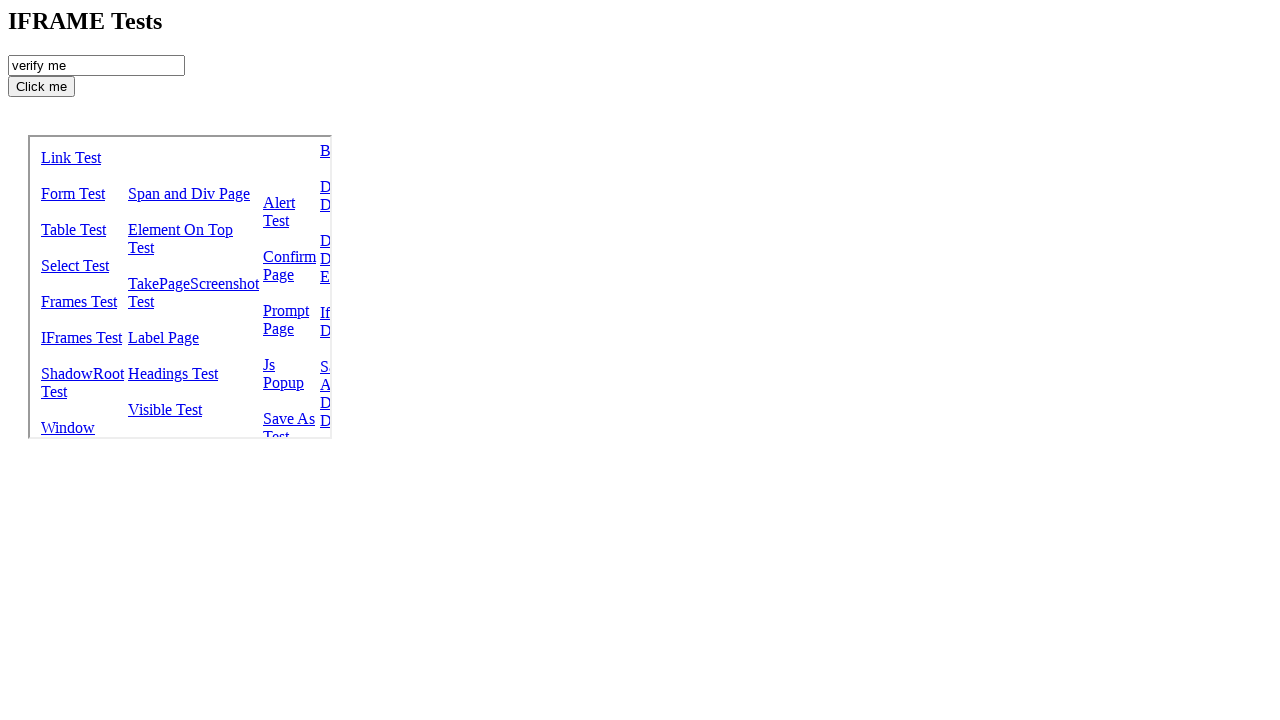

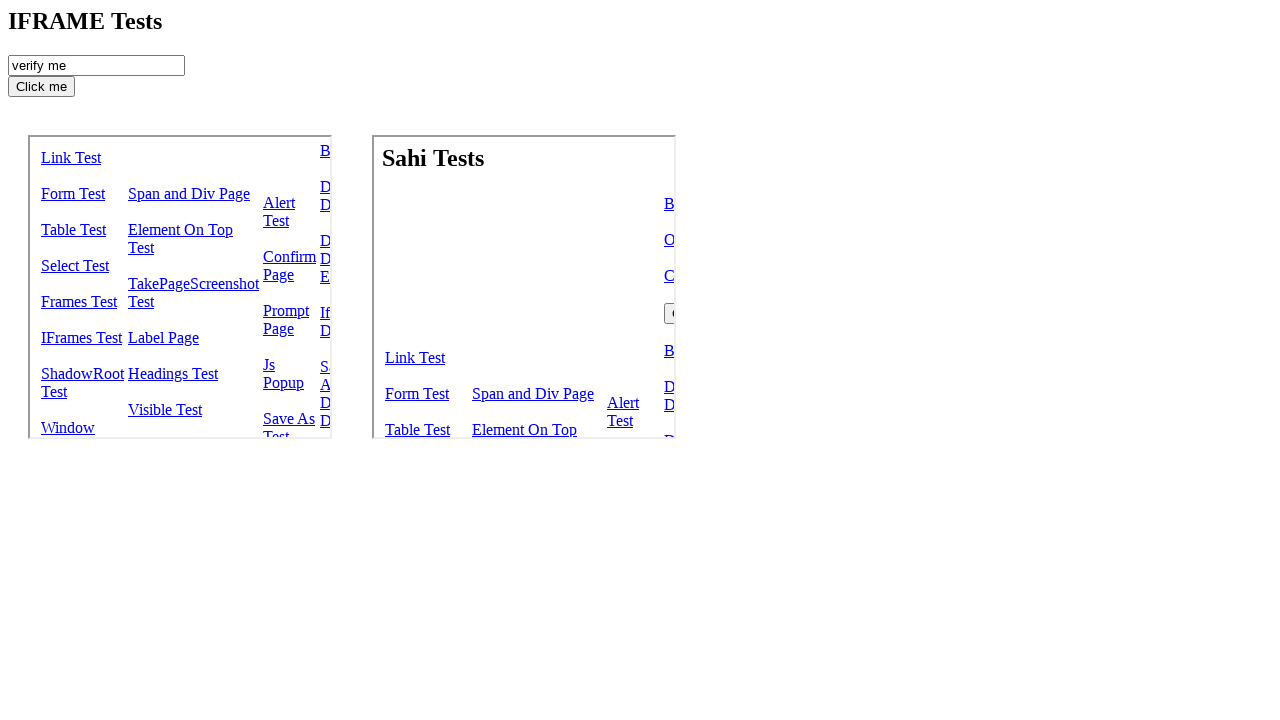